Tests clicking a series of dynamically enabled buttons and verifies the final message text equals "All Buttons Clicked".

Starting URL: https://testpages.eviltester.com/styled/dynamic-buttons-disabled.html

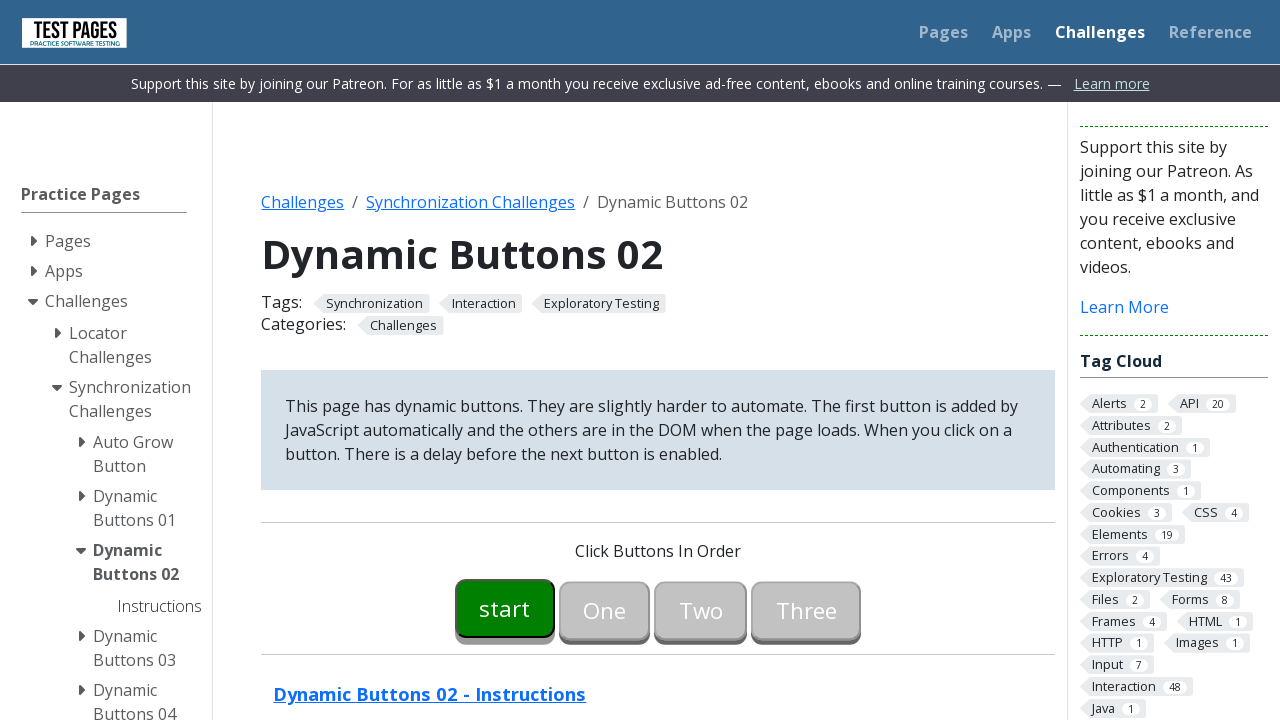

Waited for button00 to be enabled
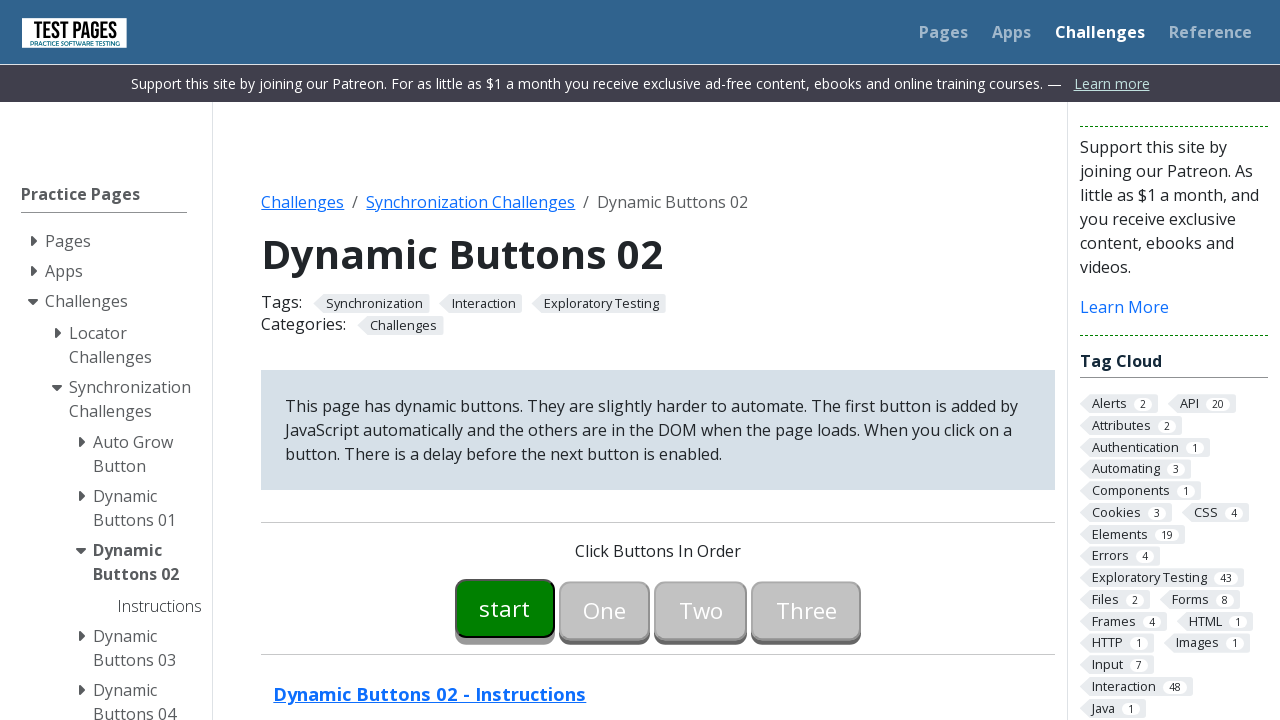

Clicked button00 at (505, 608) on #button00
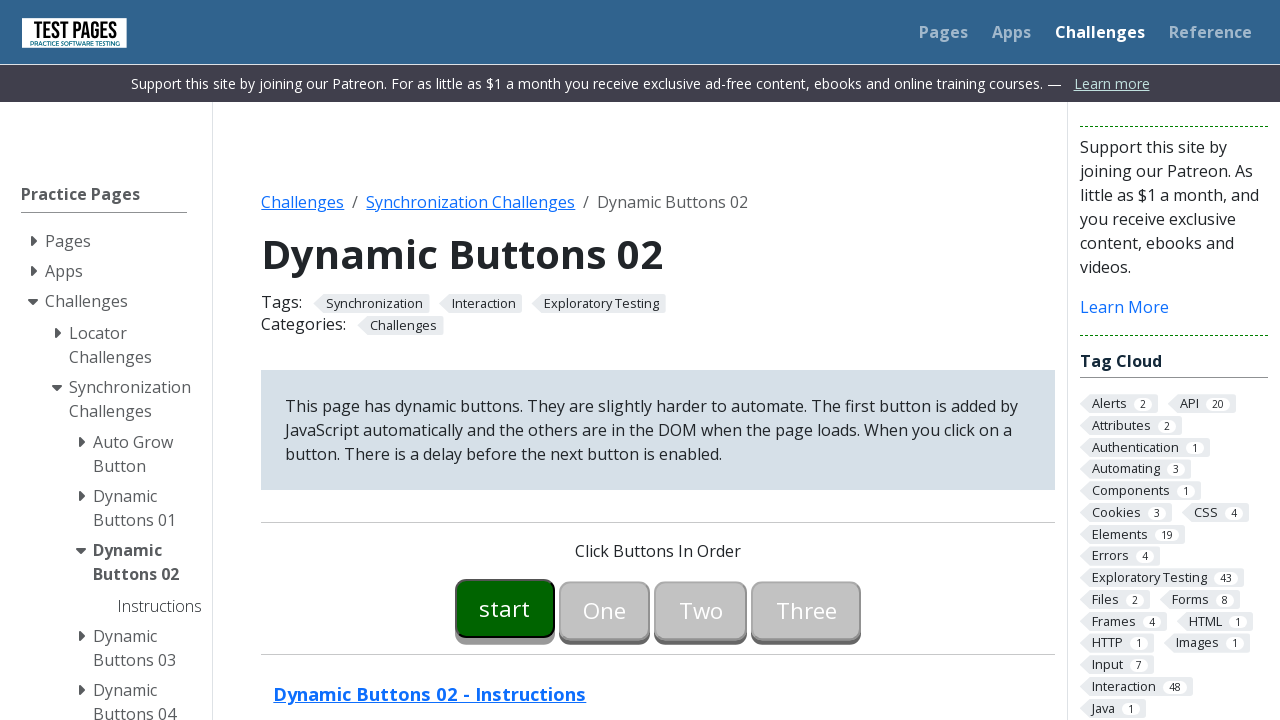

Waited for button01 to be enabled
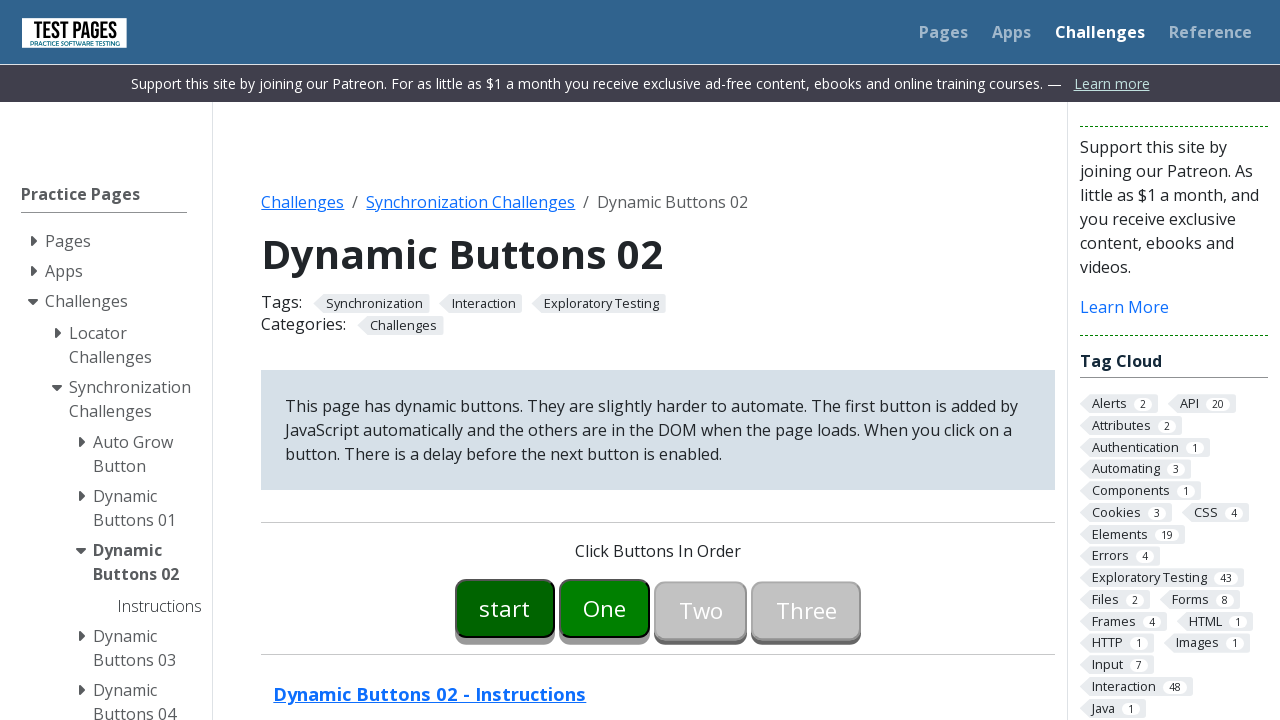

Clicked button01 at (605, 608) on #button01
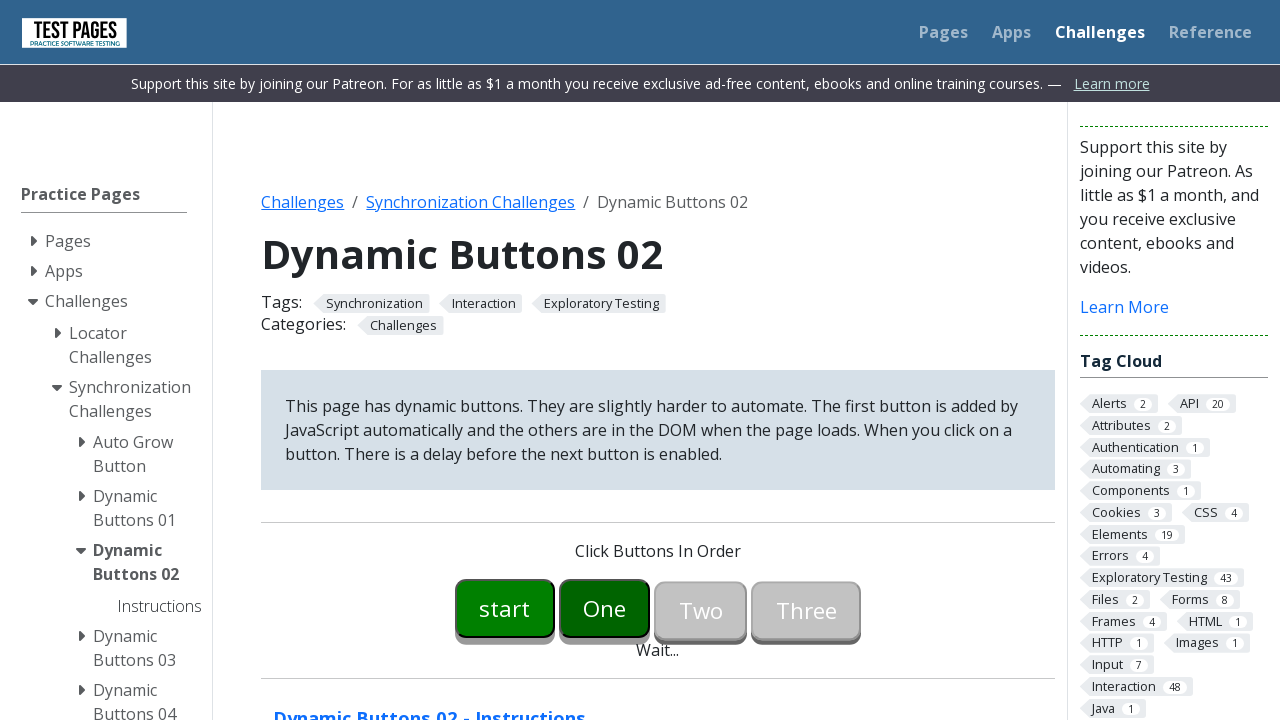

Waited for button02 to be enabled
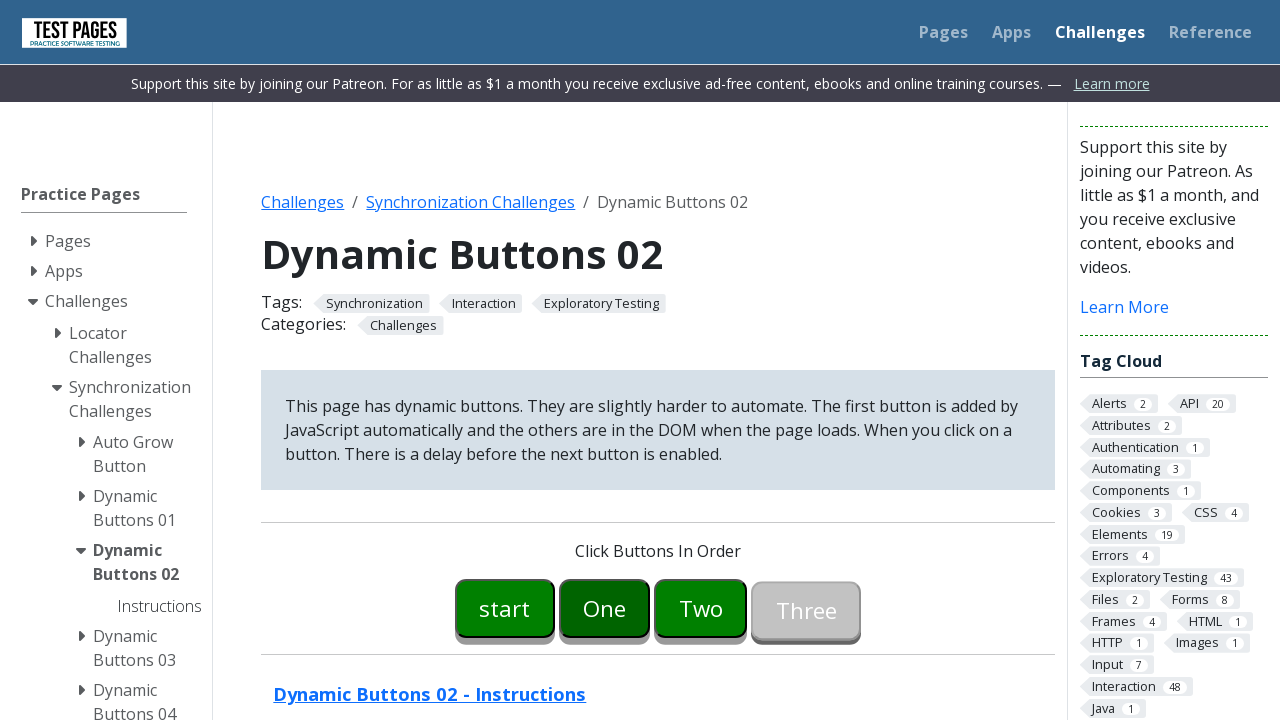

Clicked button02 at (701, 608) on #button02
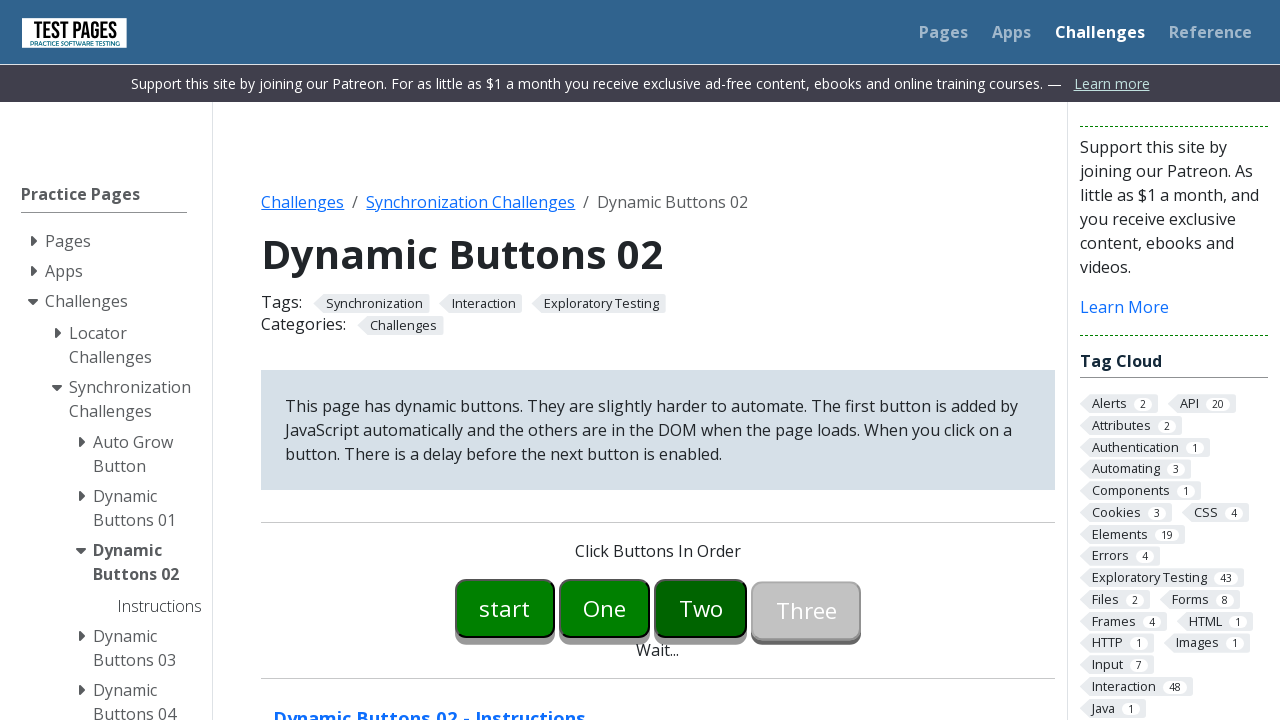

Waited for button03 to be enabled
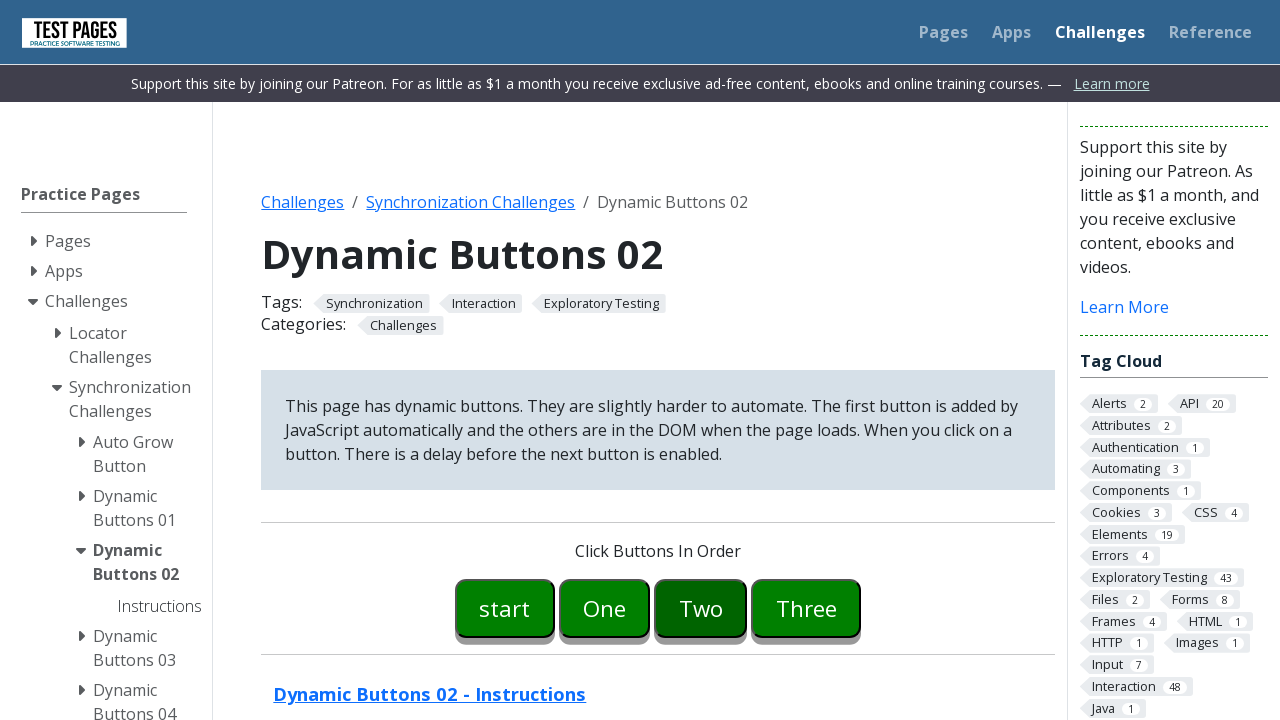

Clicked button03 at (806, 608) on #button03
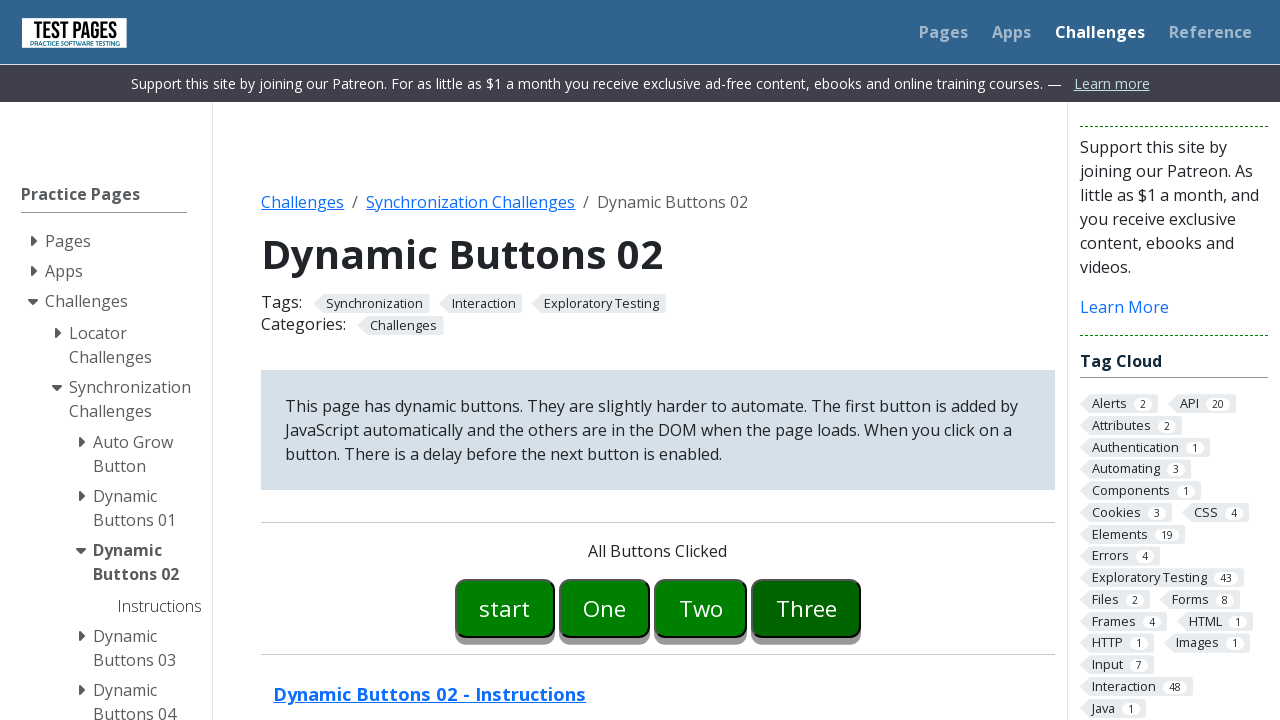

Verified message text equals 'All Buttons Clicked'
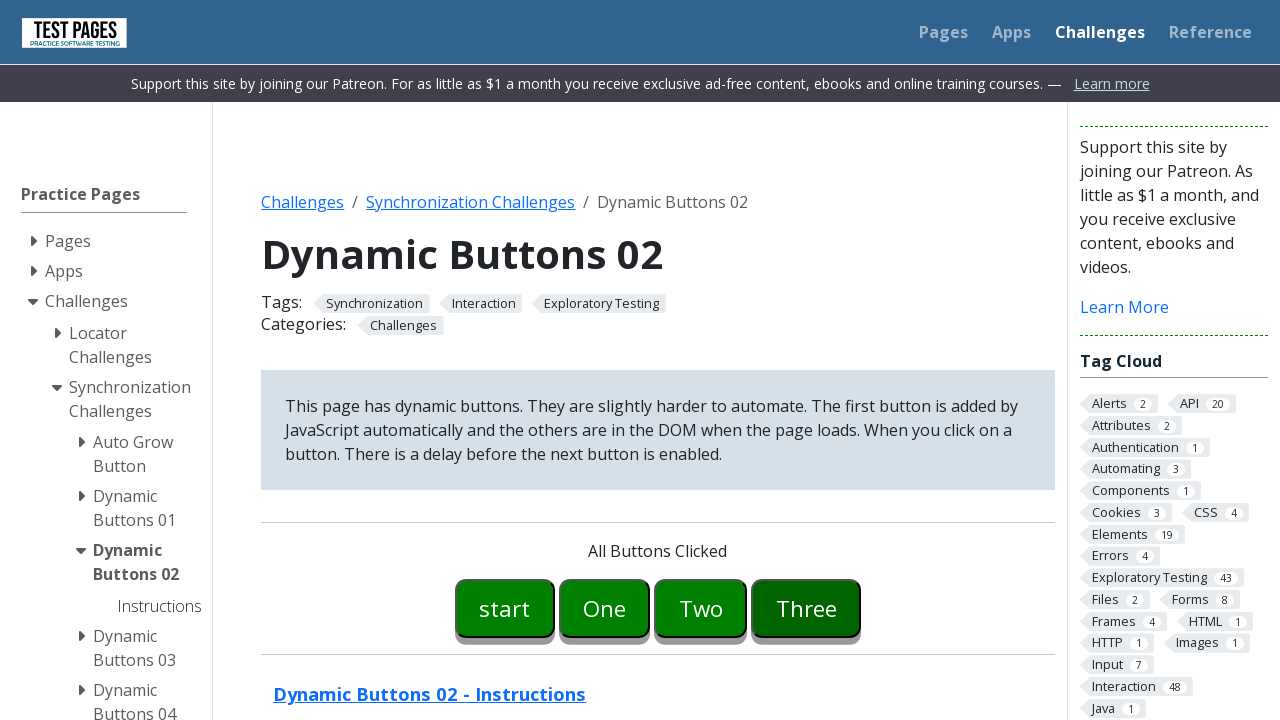

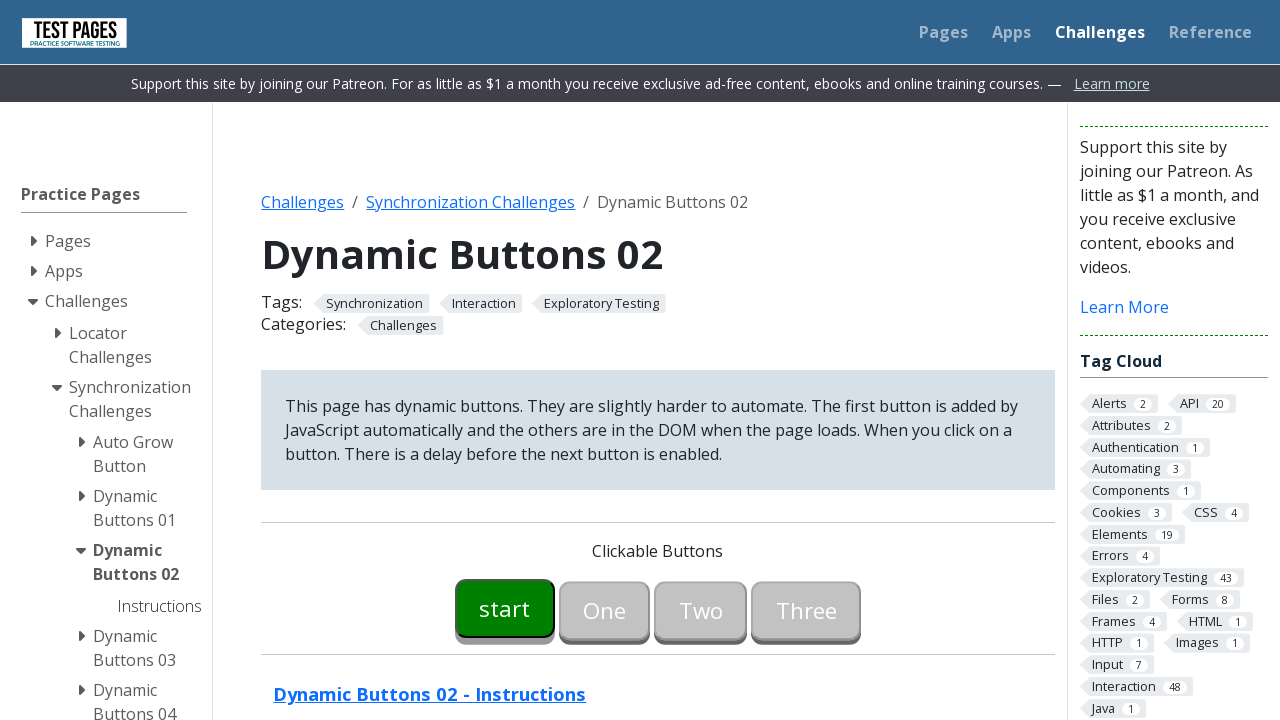